Tests mouse hover interaction by hovering over Industries menu and clicking on Hospitality link with Ctrl key to open in new tab

Starting URL: https://www.mphasis.com/home.html

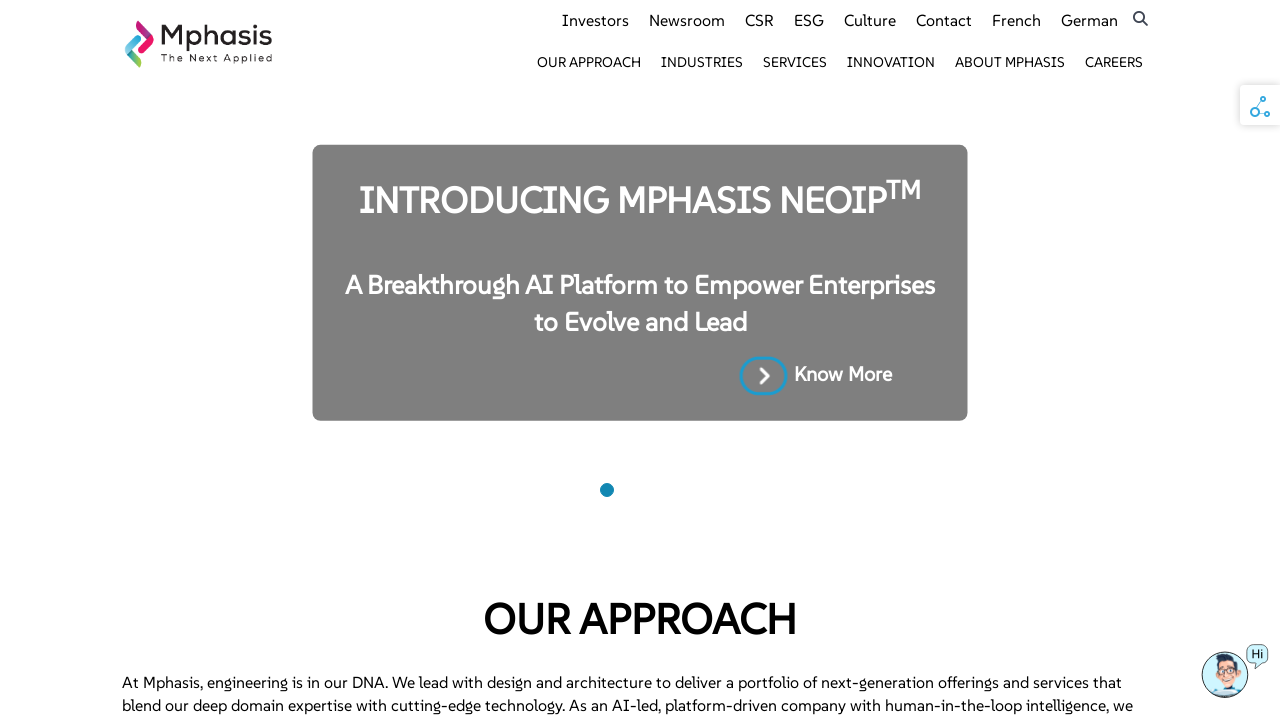

Hovered over Industries menu item at (702, 62) on xpath=//a[text()='Industries']
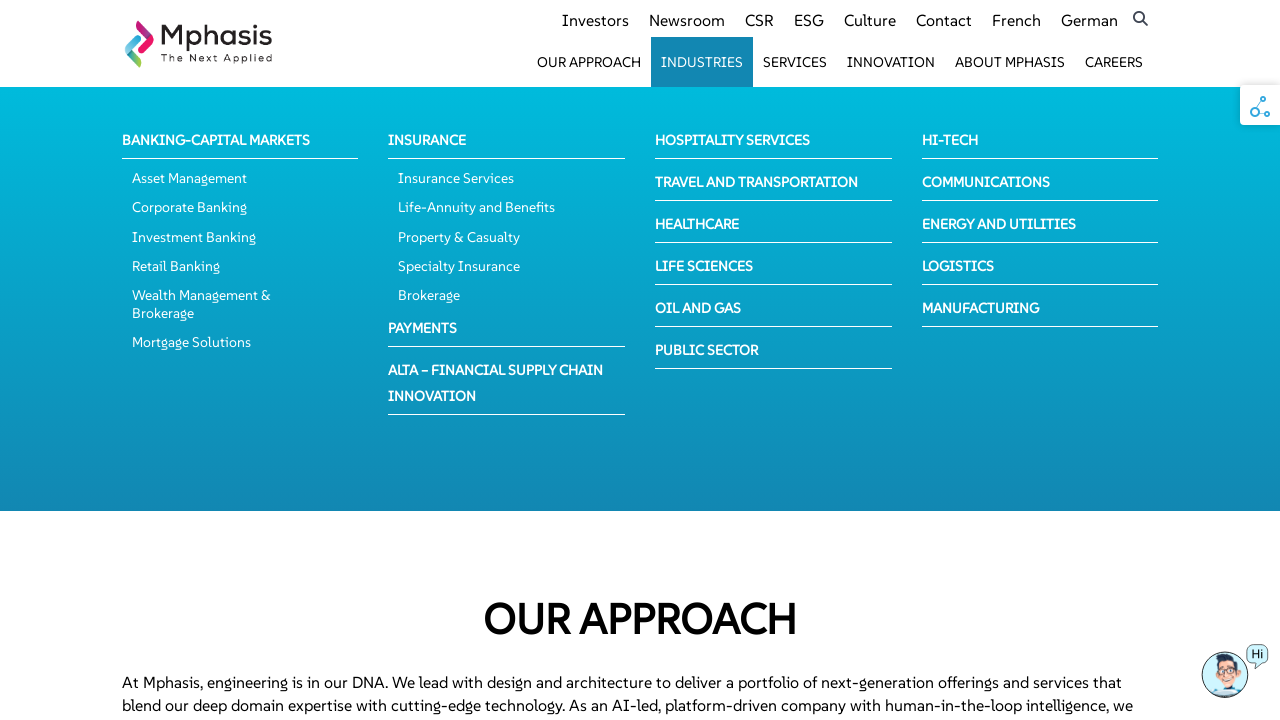

Ctrl+clicked on Hospitality link to open in new tab at (732, 140) on //span[contains(text(),'Hospitality')]
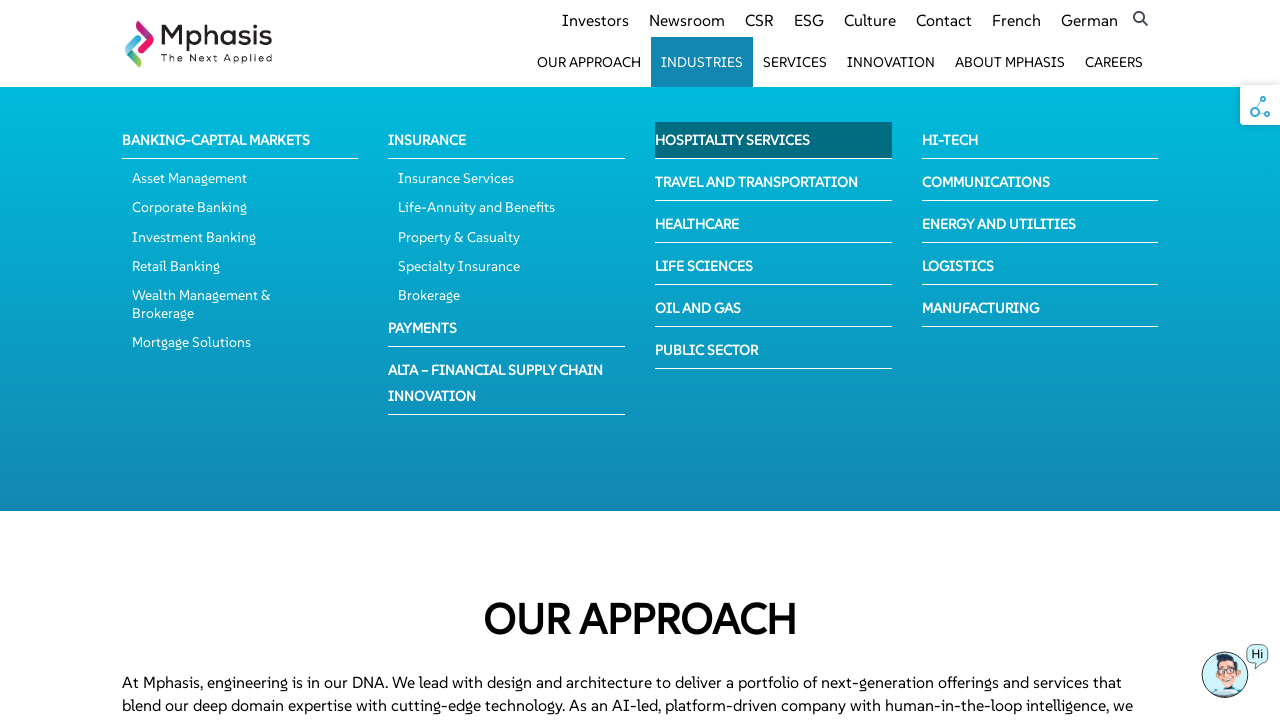

Waited 1000ms for new tab to open
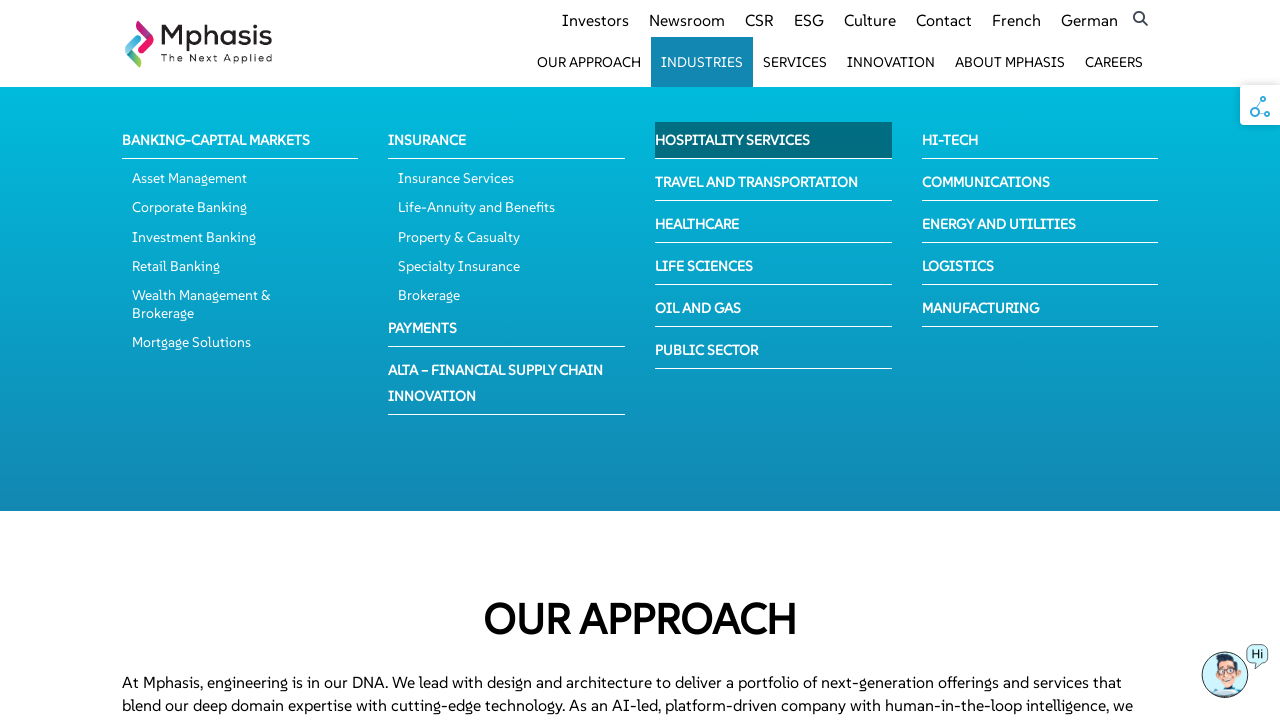

Switched to new tab and waited for page to load
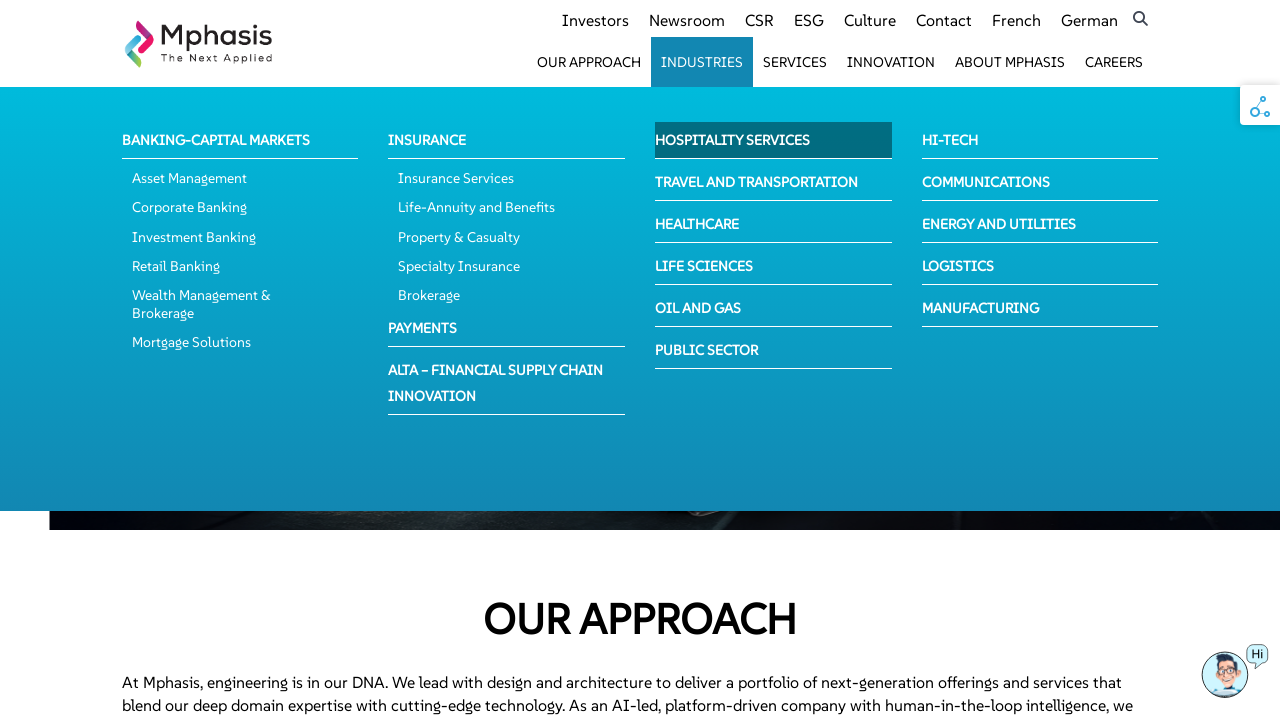

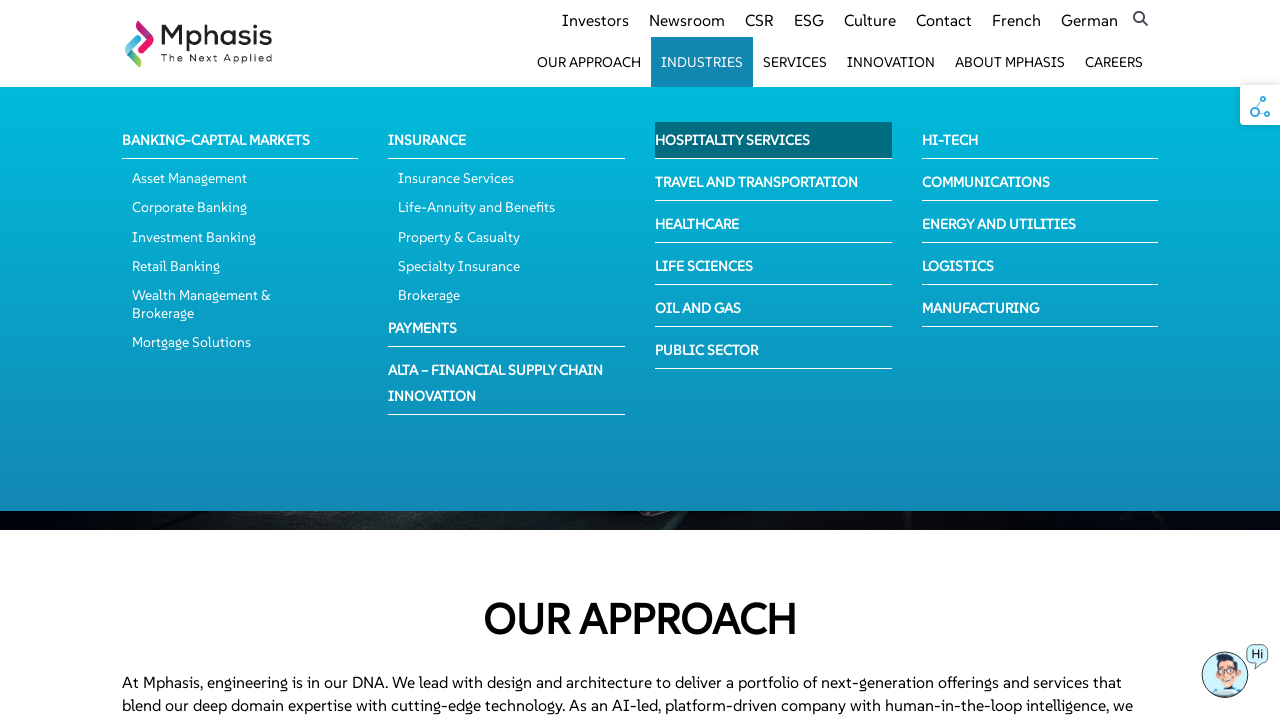